Tests slider functionality by clicking and dragging the slider element with an offset to change its value

Starting URL: https://demoqa.com/slider

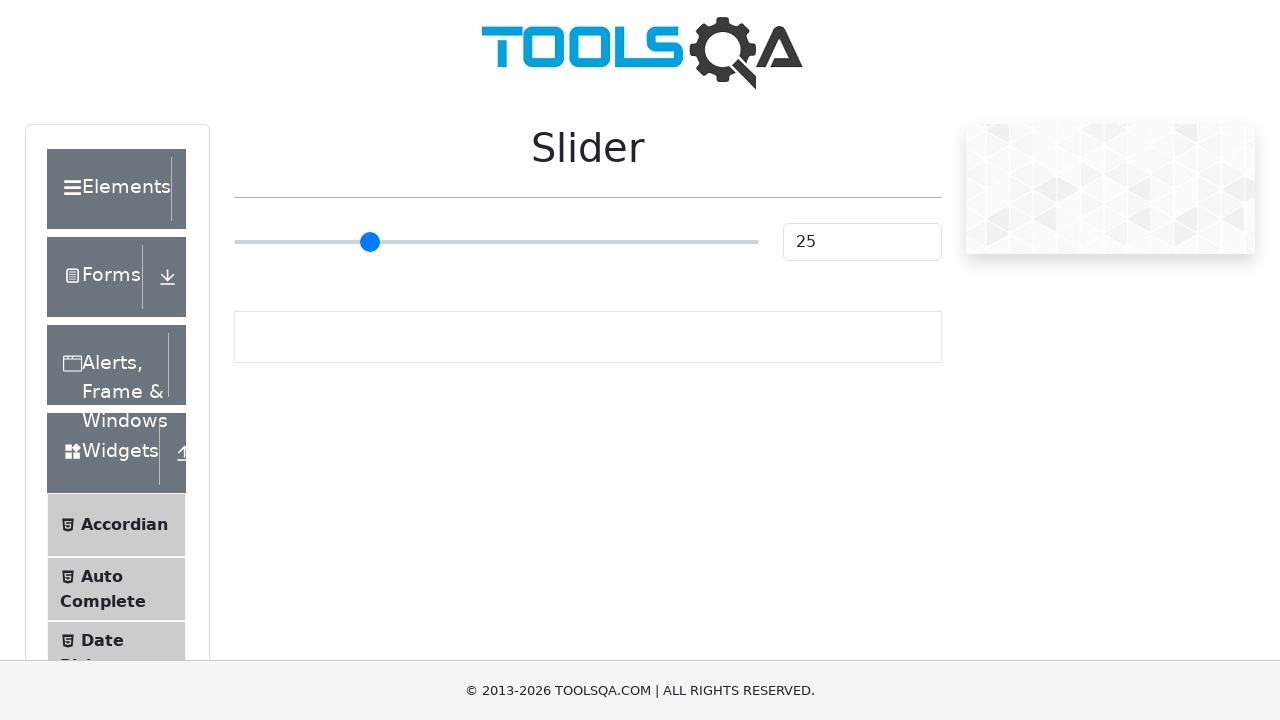

Located the slider element
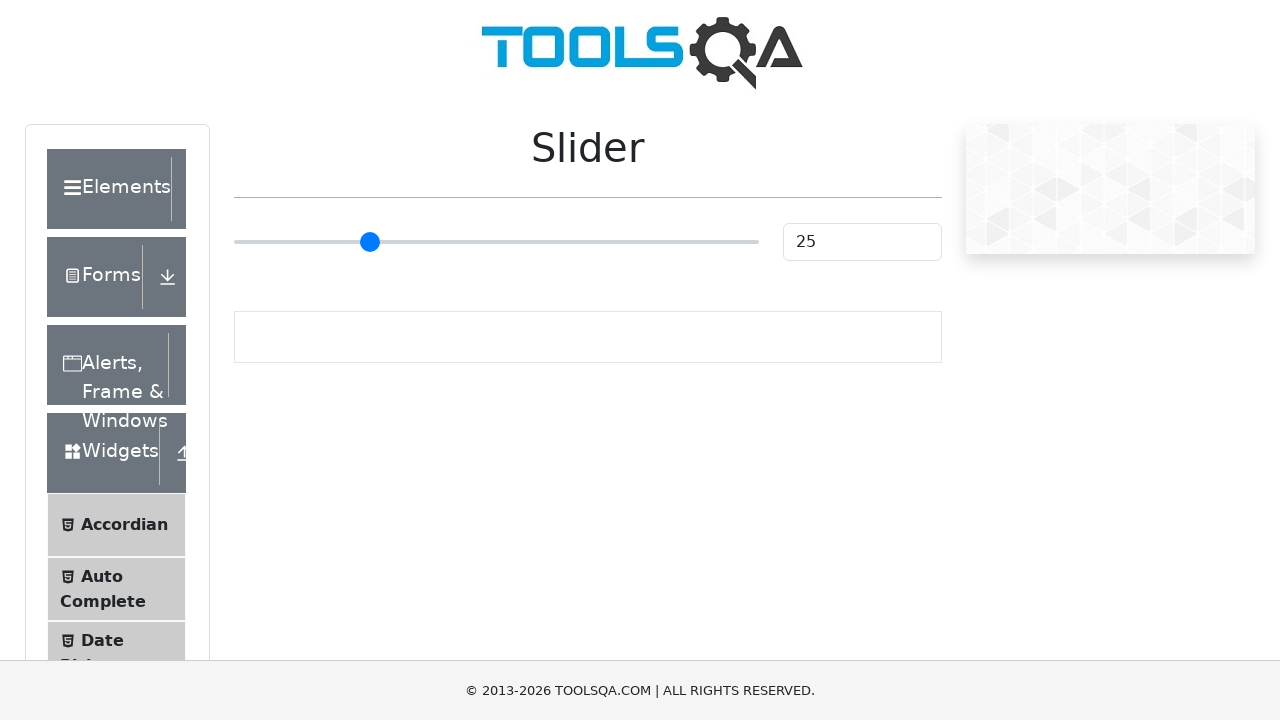

Retrieved initial slider value: 25
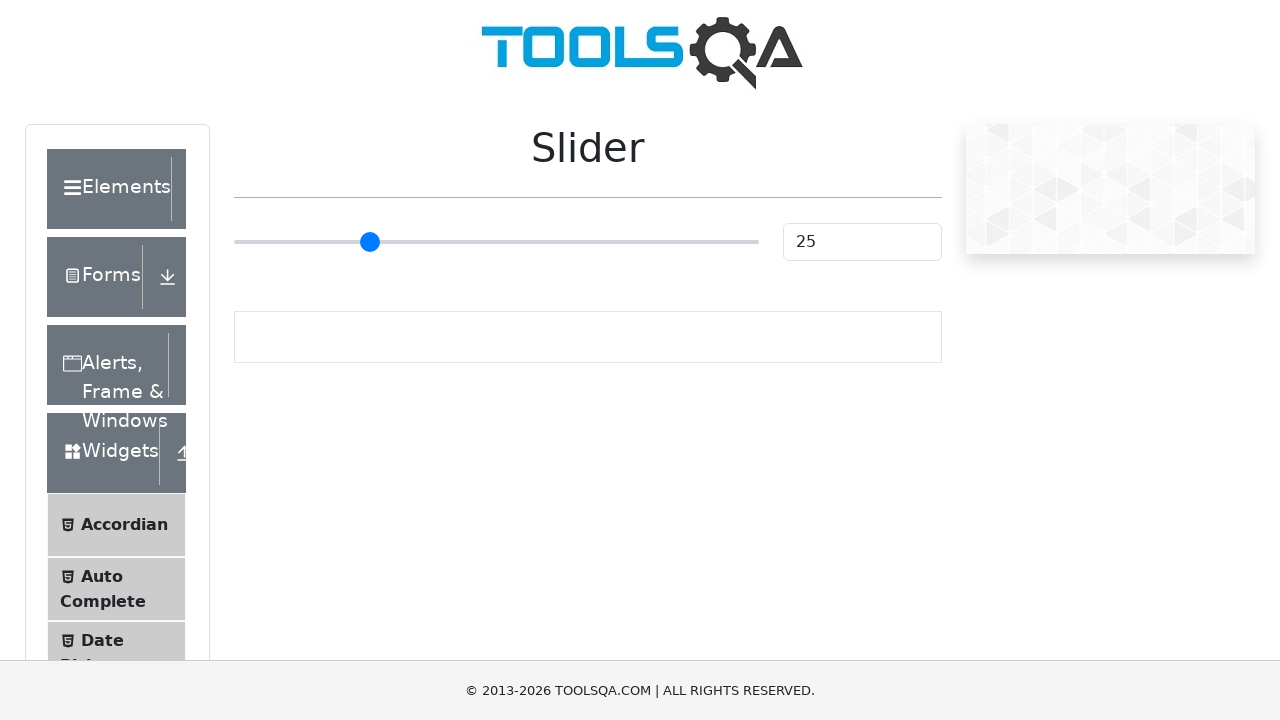

Retrieved slider bounding box
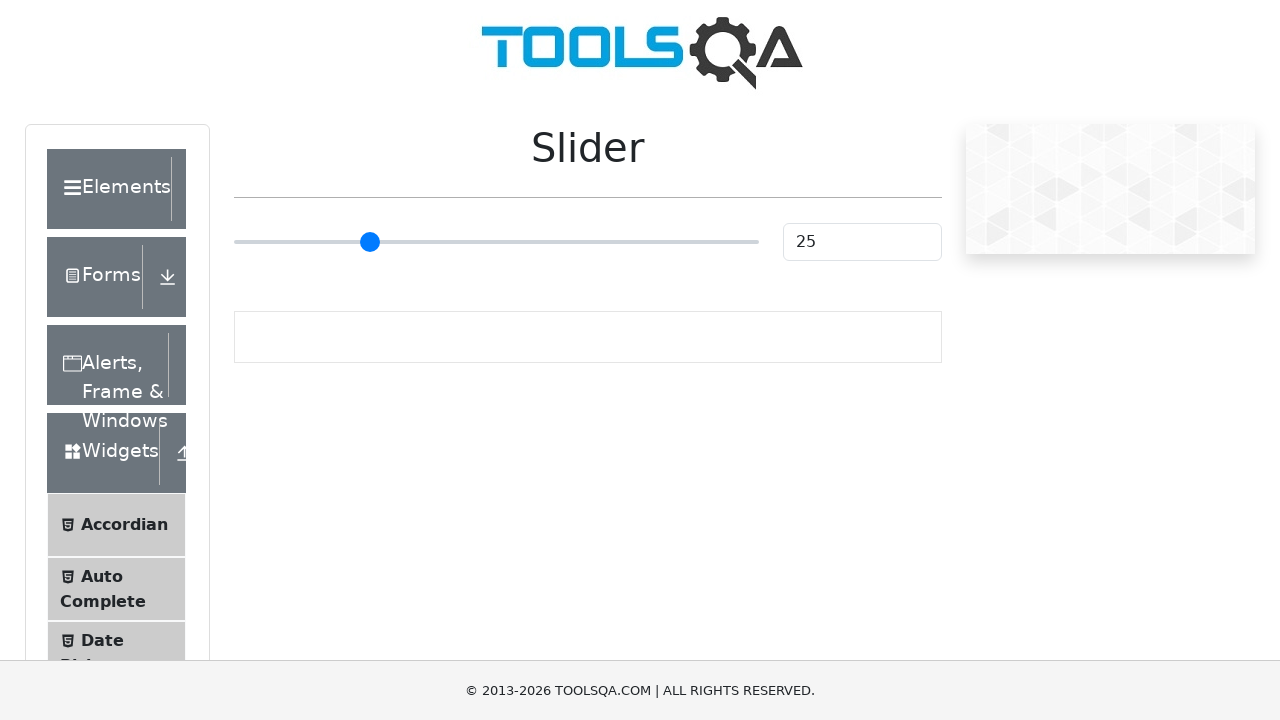

Moved mouse to center of slider at (496, 242)
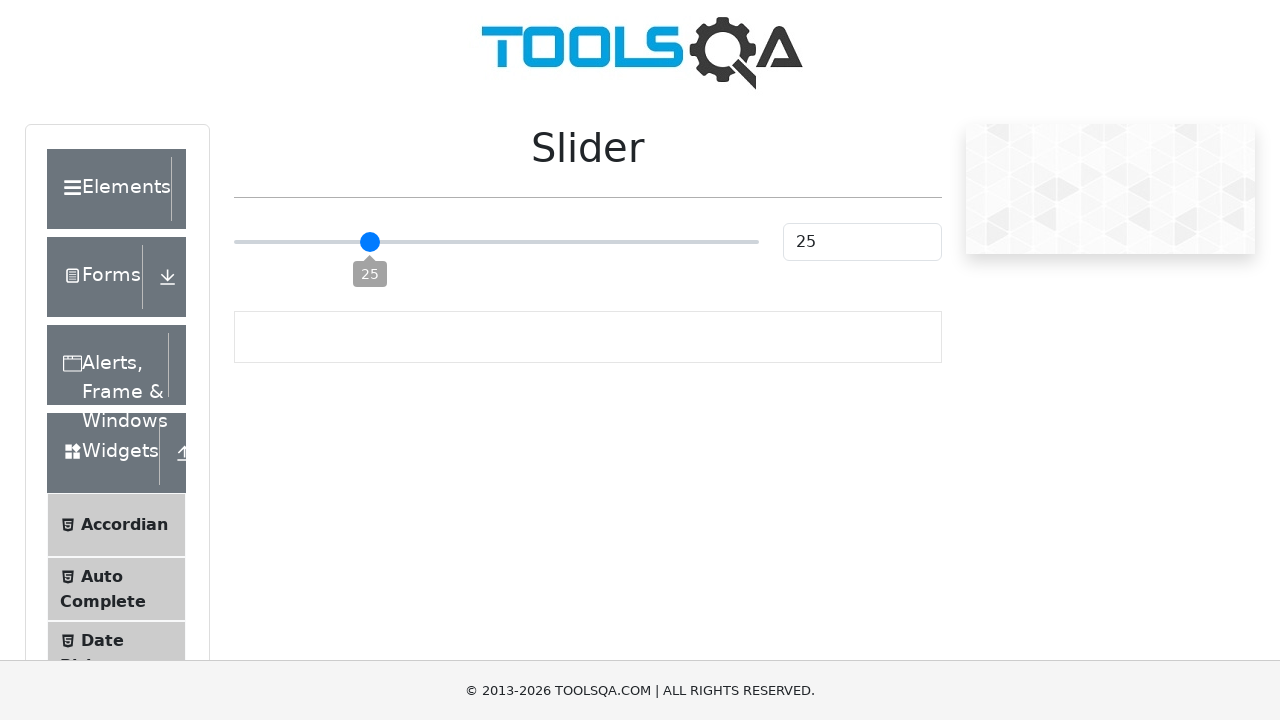

Pressed mouse button down on slider at (496, 242)
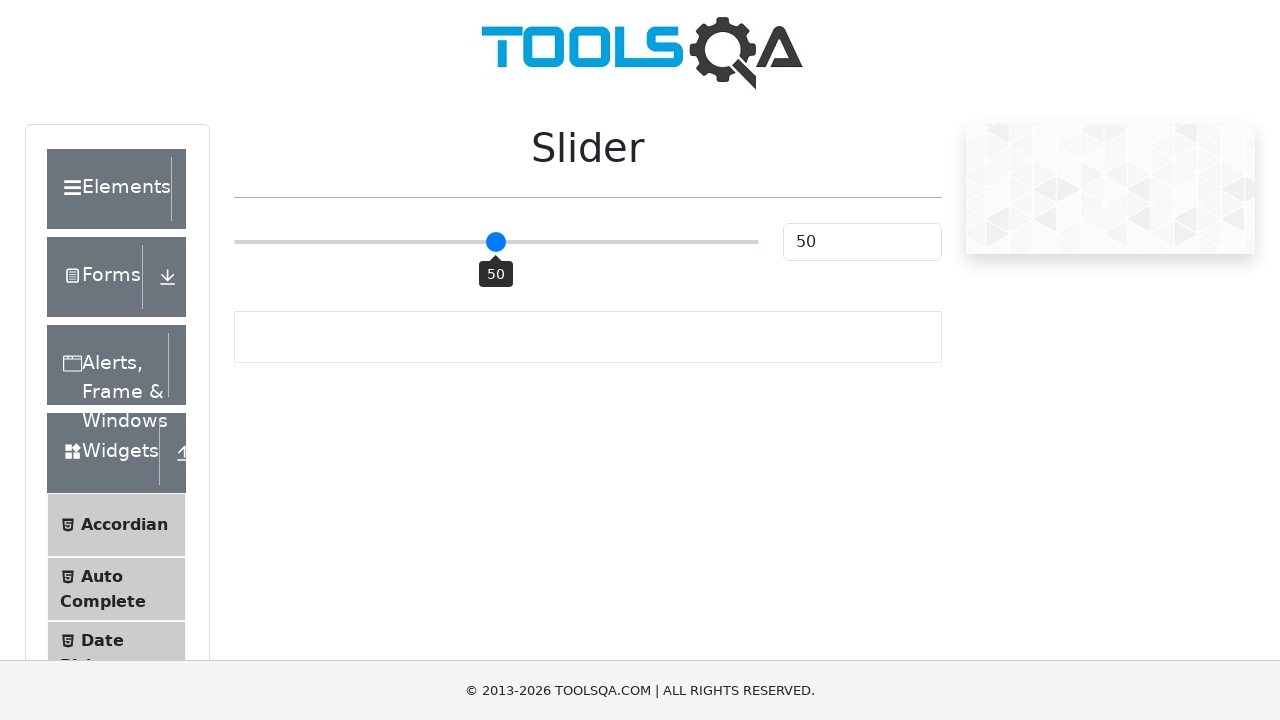

Dragged slider 50 pixels to the right at (546, 242)
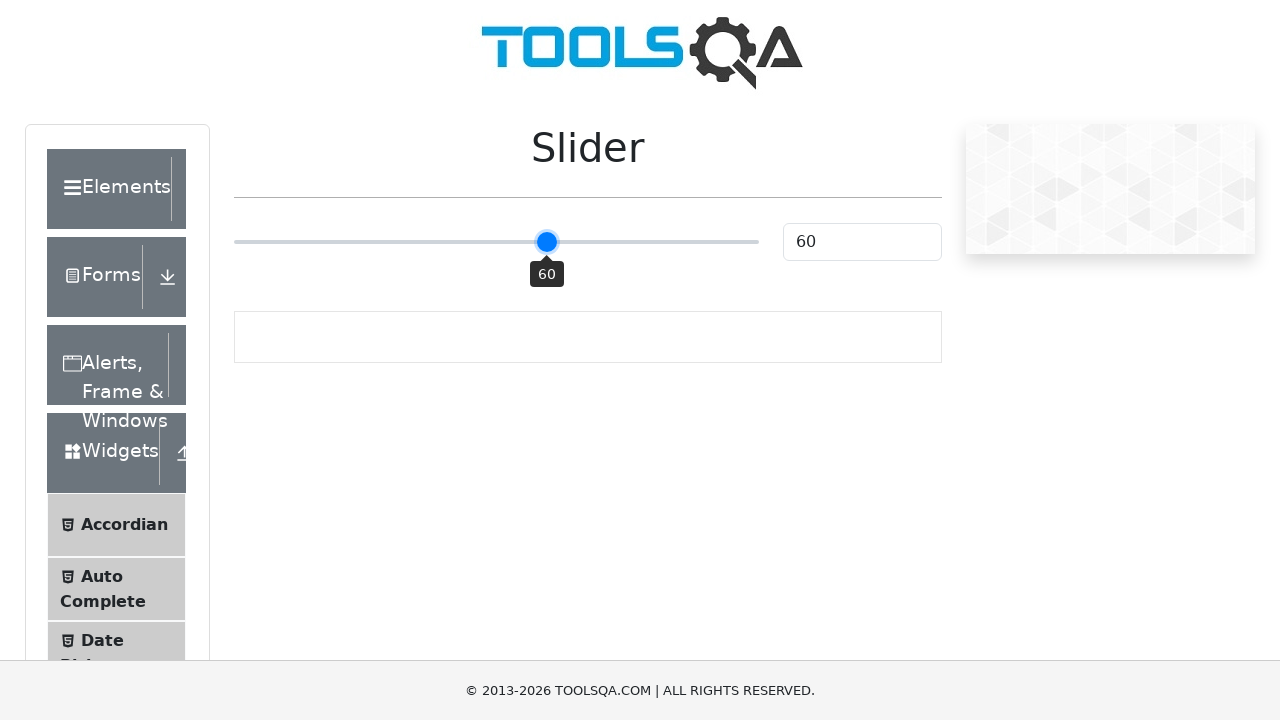

Released mouse button after dragging at (546, 242)
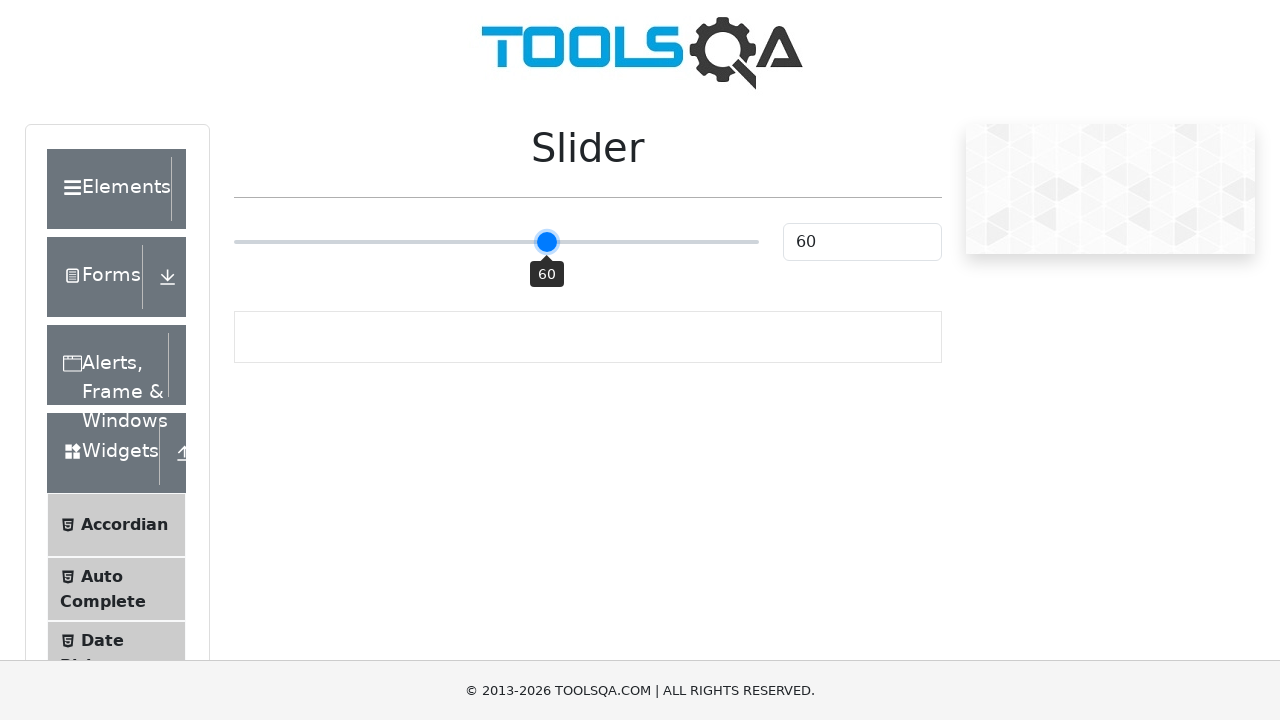

Retrieved new slider value: 60
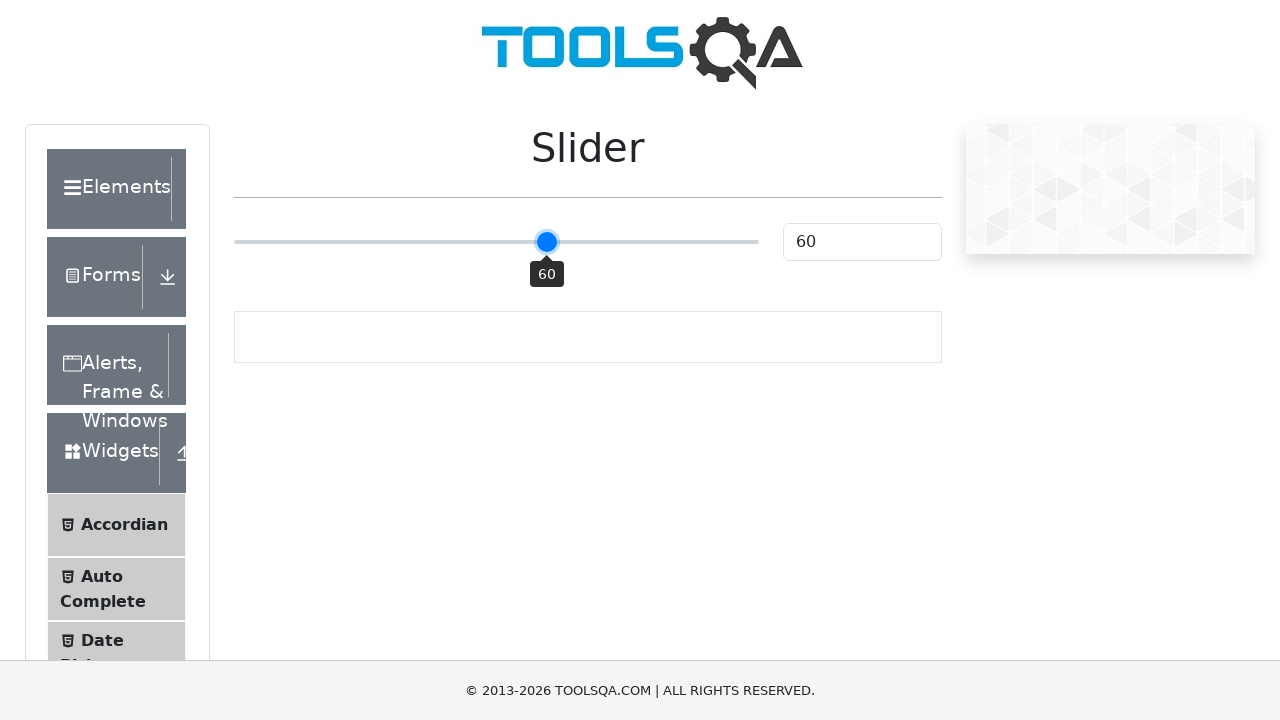

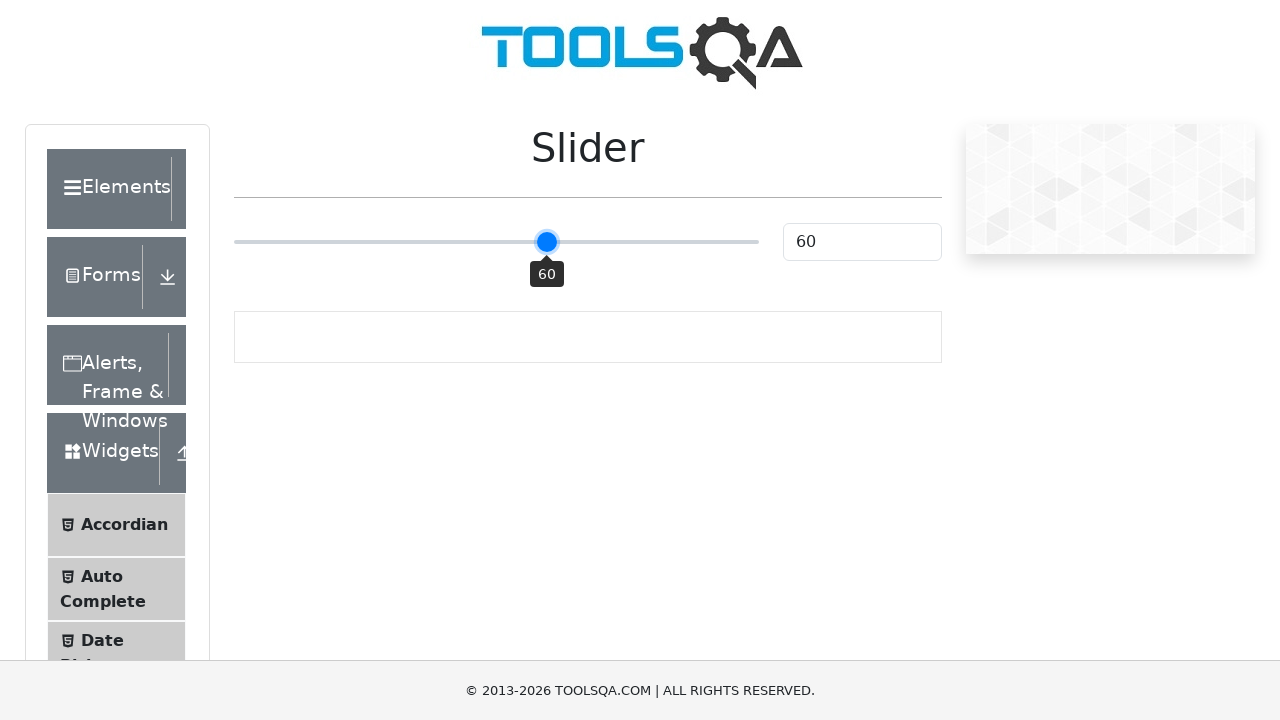